Tests a jQuery dialog box by clicking an action button, waiting for the modal to appear, clicking OK, and accepting the browser alert

Starting URL: https://www.jqueryscript.net/demo/bootstrap-alert-box/

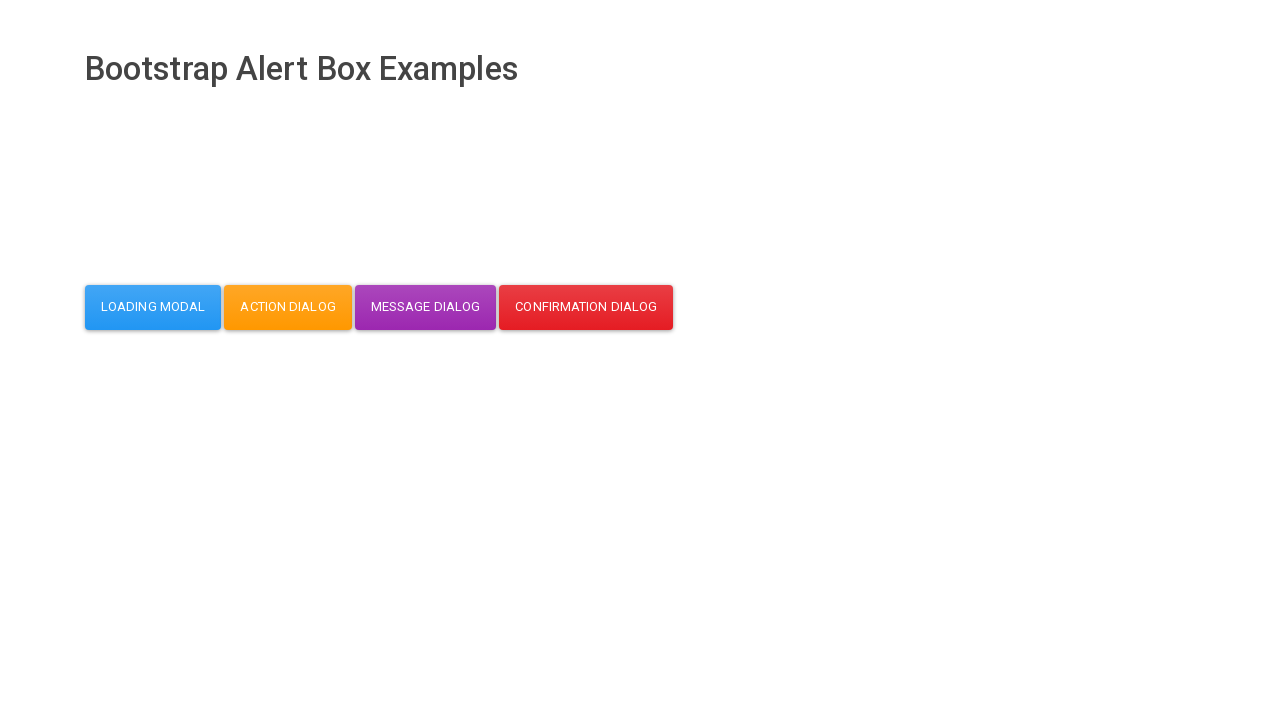

Clicked action dialog button at (288, 307) on button#action
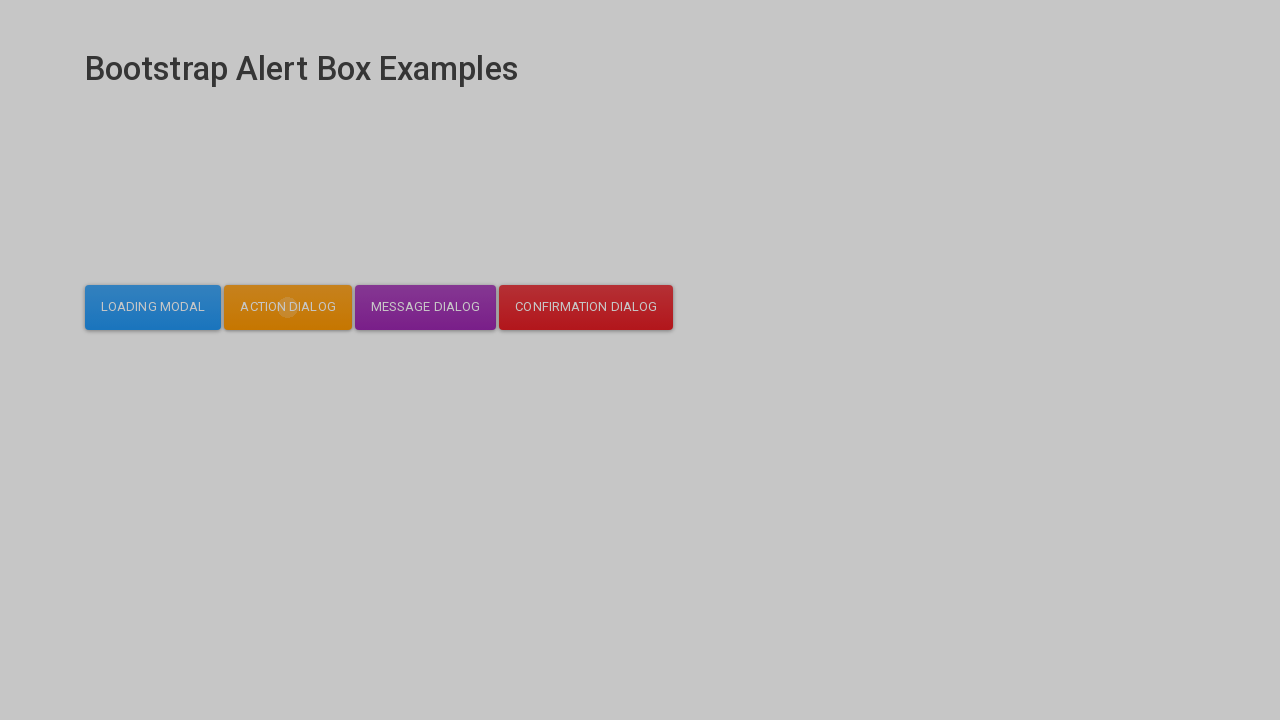

Modal dialog appeared and became visible
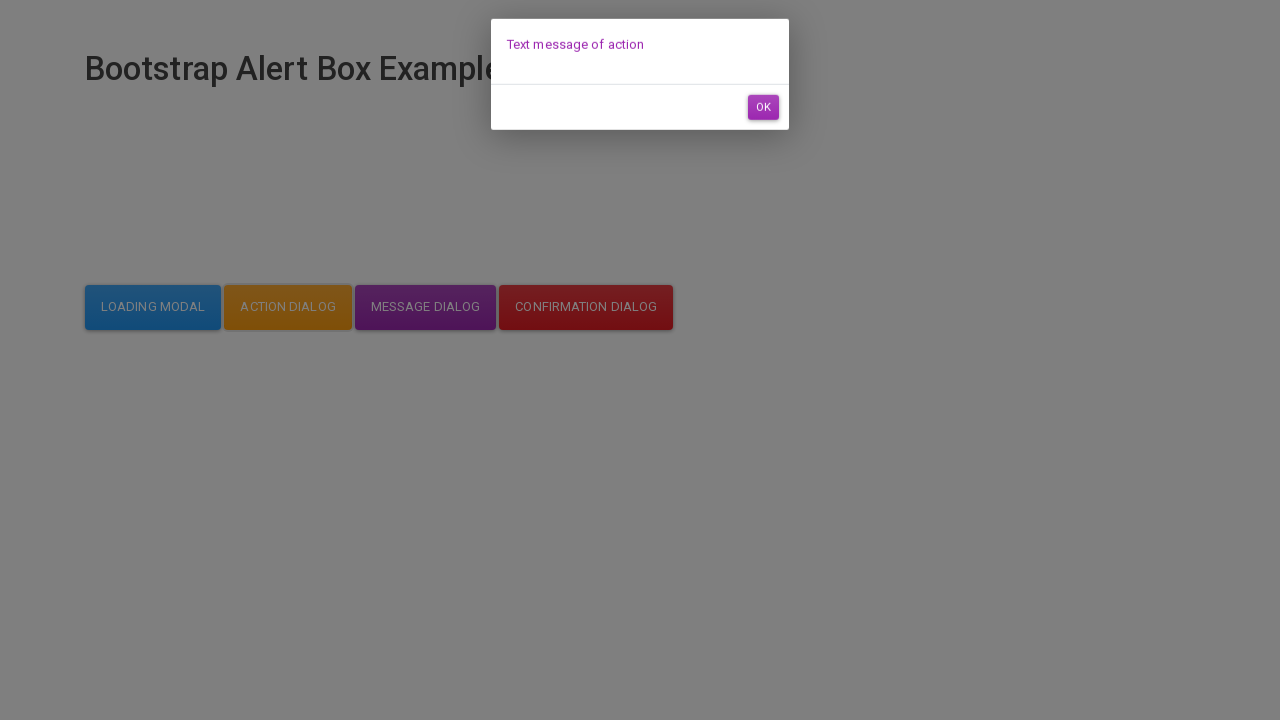

Clicked OK button in the dialog at (763, 117) on #dialog-mycodemyway-action
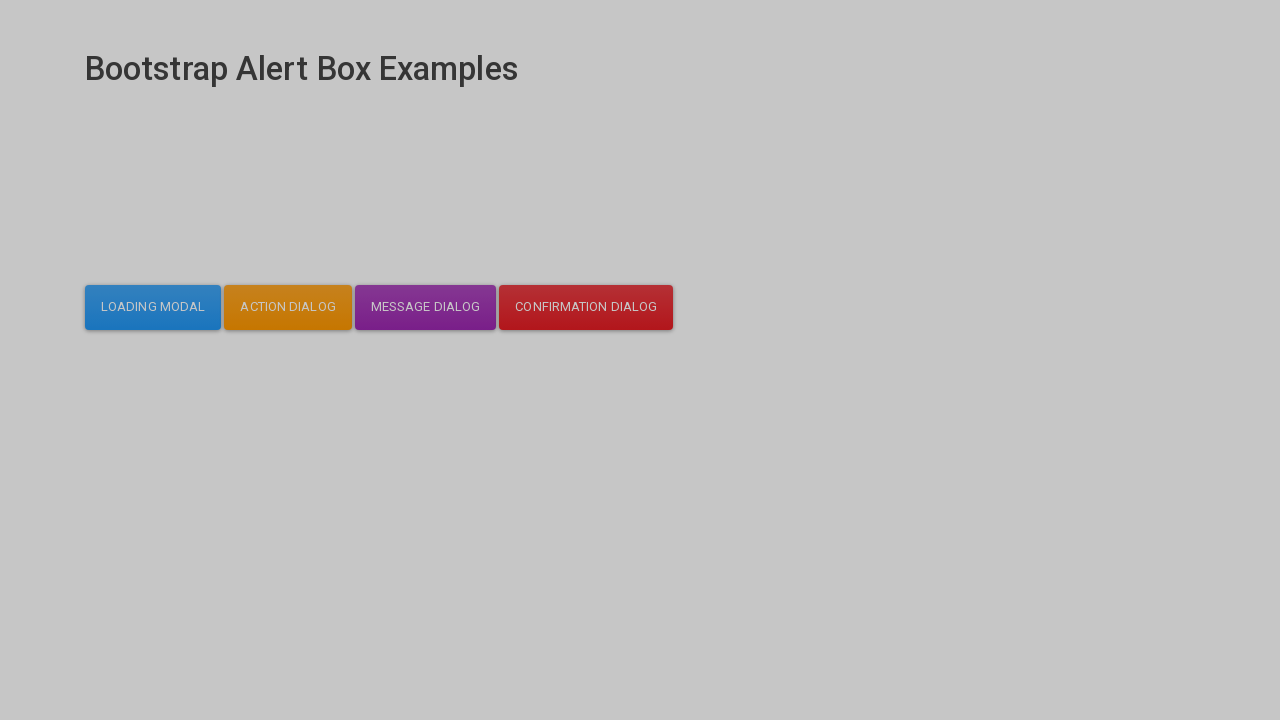

Set up dialog handler to accept browser alert
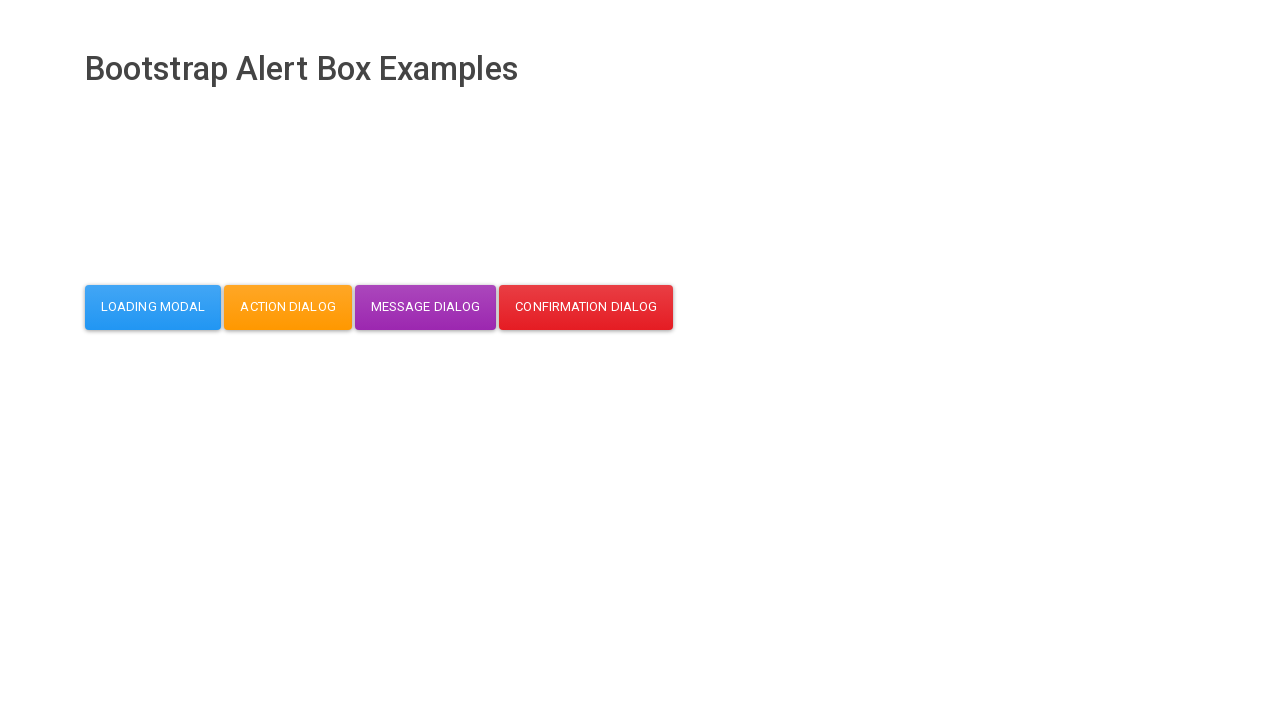

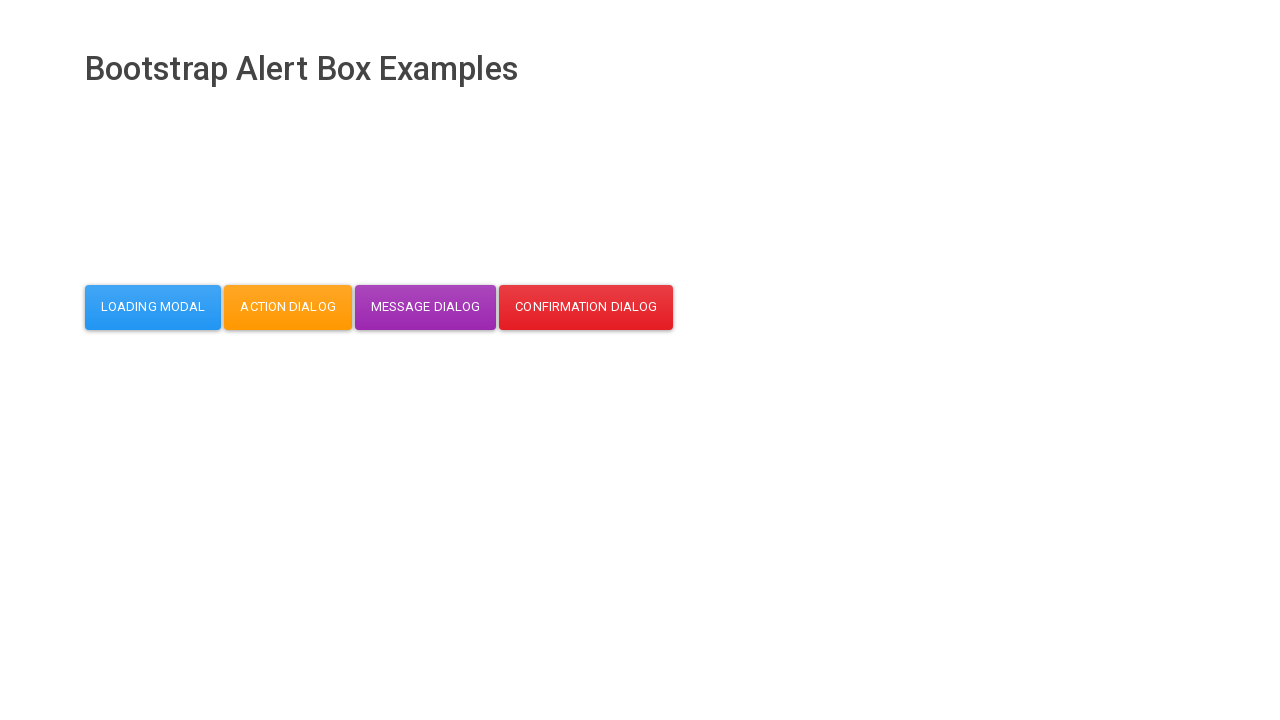